Navigates to training-support.net homepage and clicks on the "About Us" link to navigate to the about page

Starting URL: https://training-support.net/

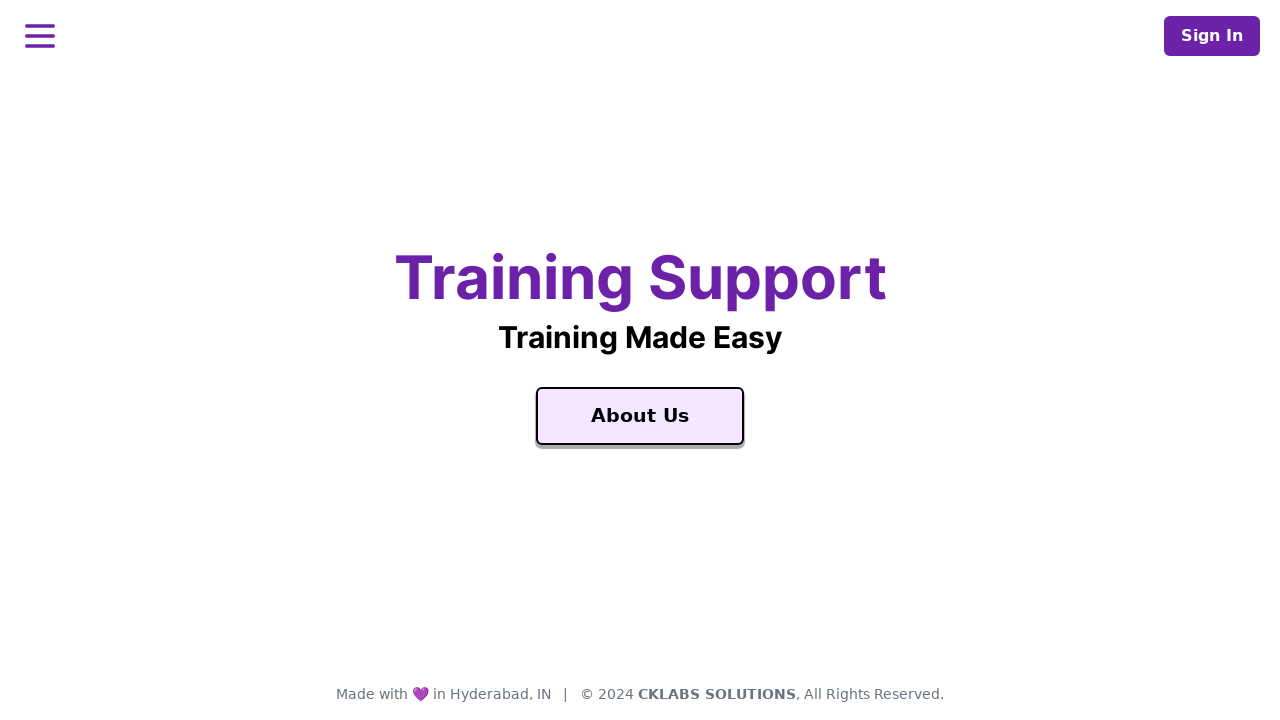

Navigated to training-support.net homepage
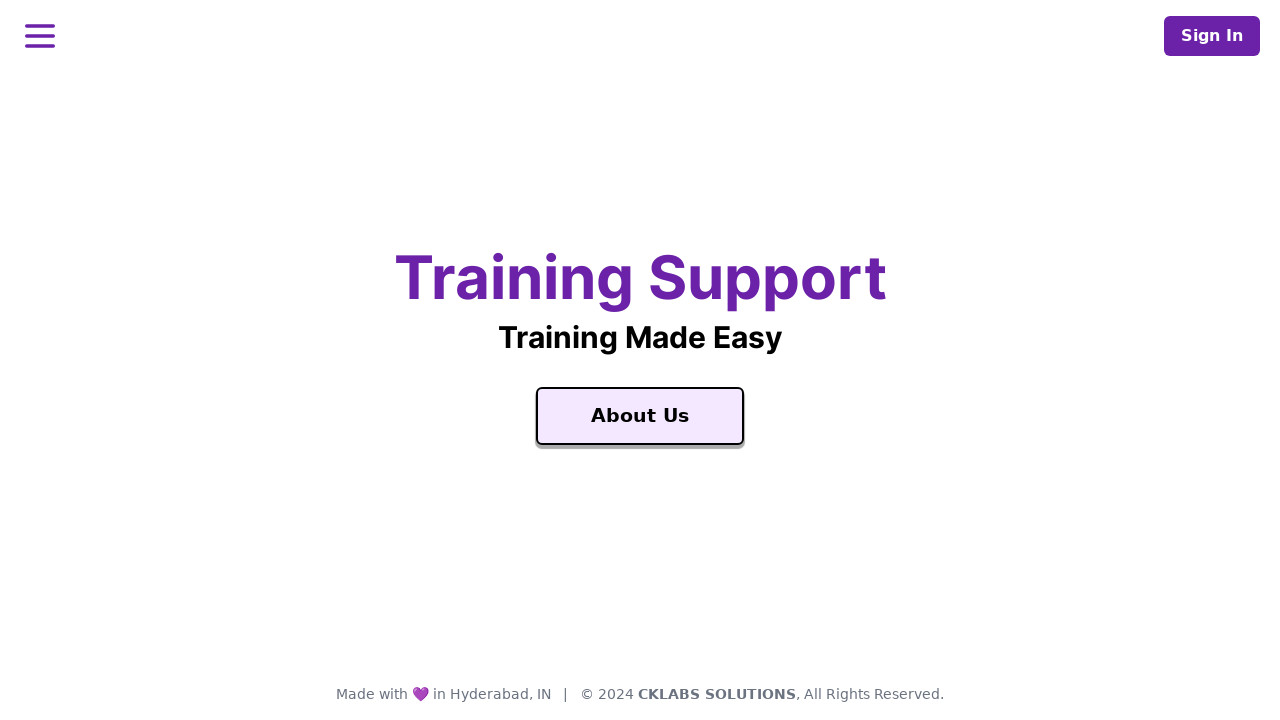

Clicked on the 'About Us' link at (640, 416) on text=About Us
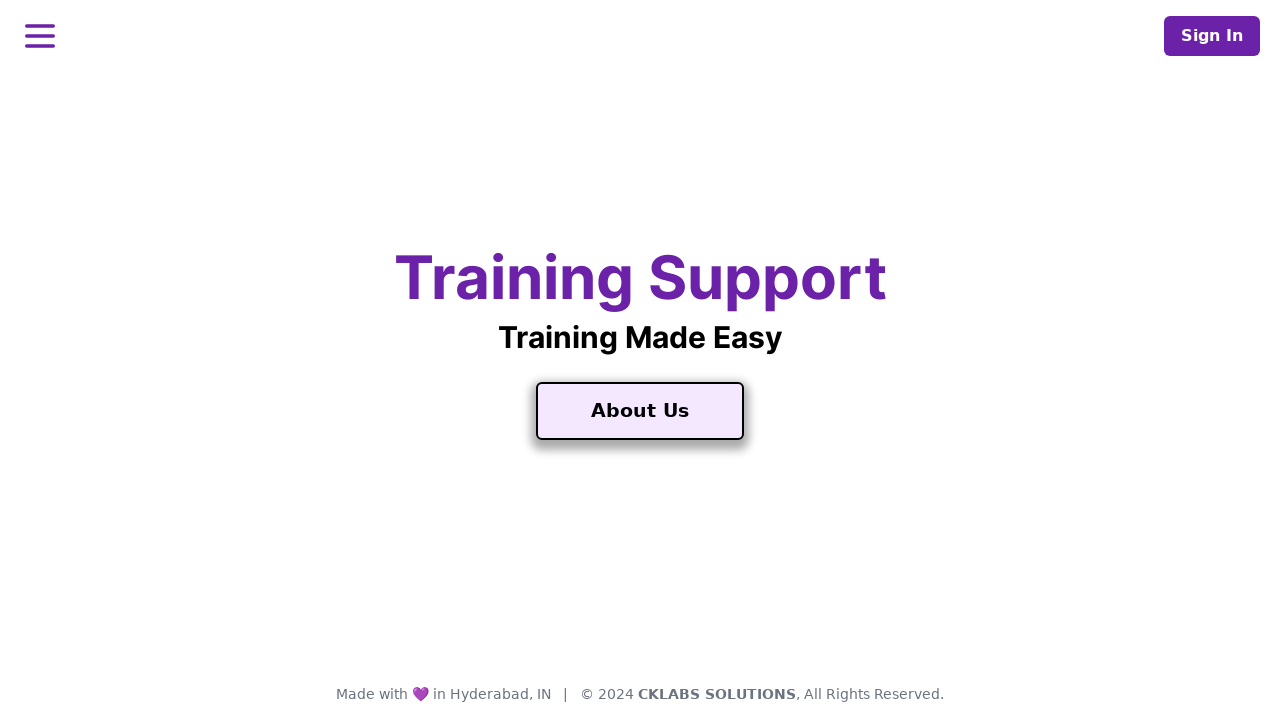

About Us page fully loaded
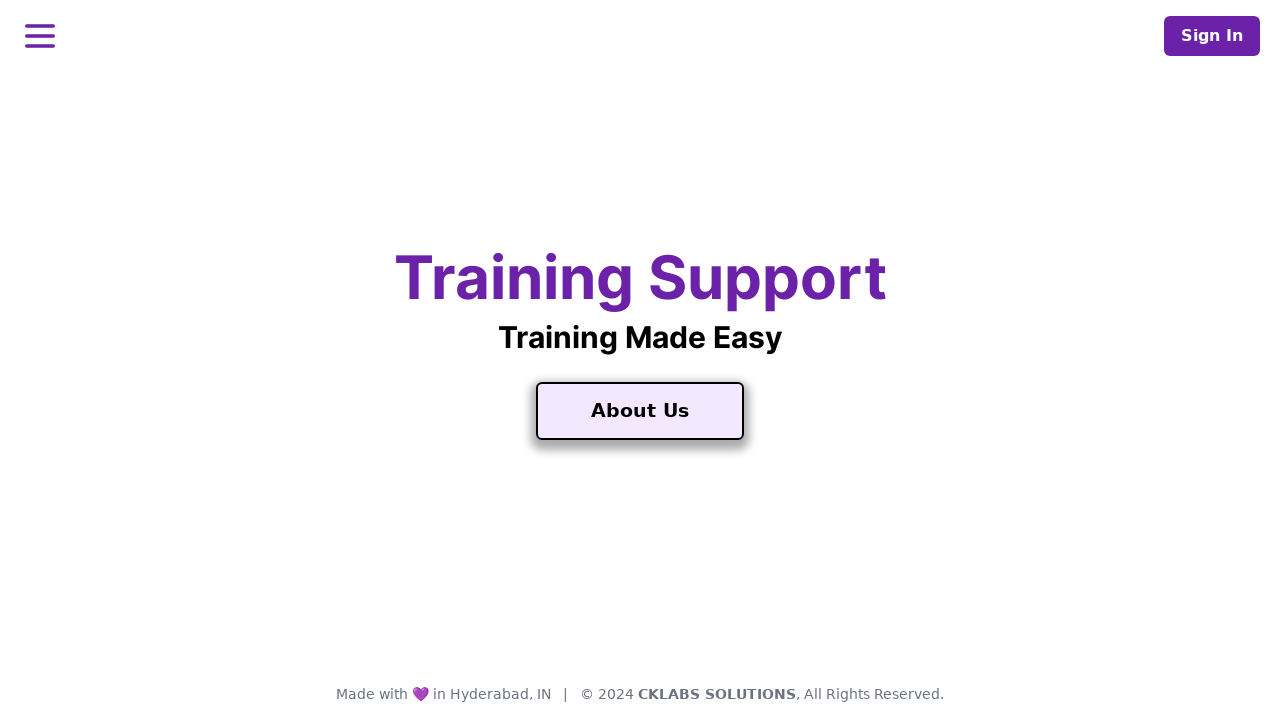

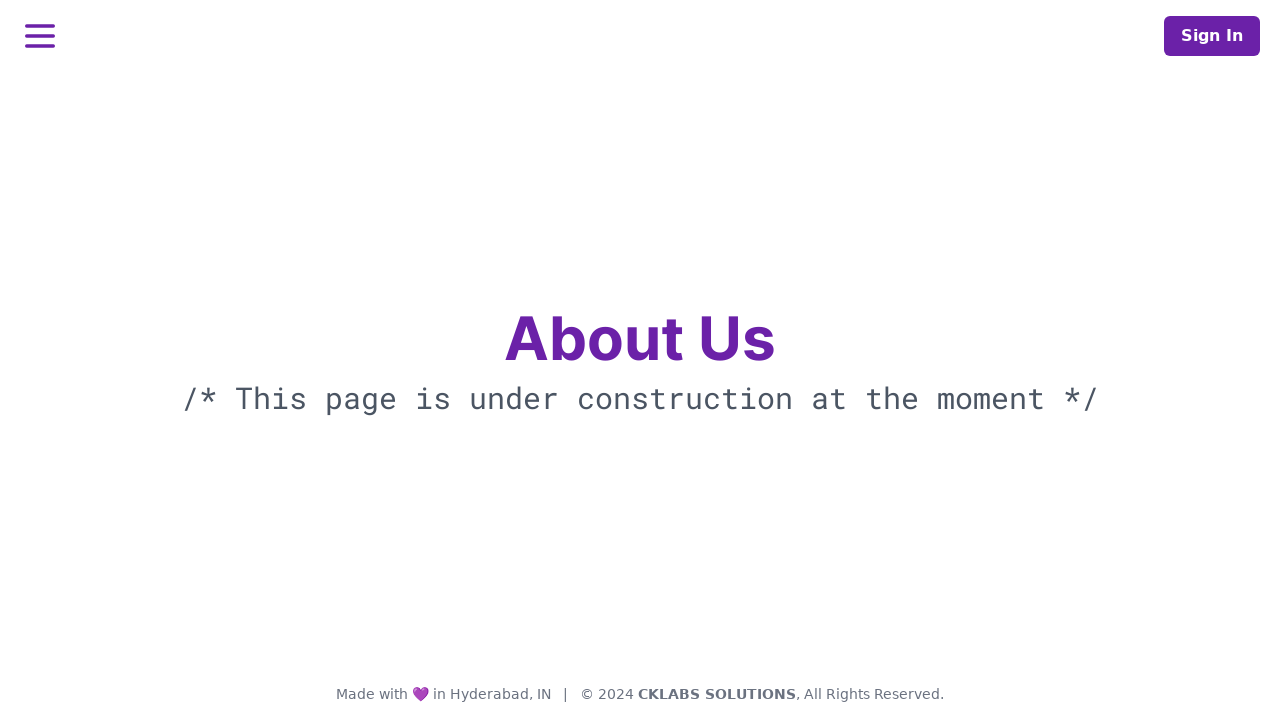